Tests adding elements dynamically by clicking the Add Element button multiple times and verifying the elements are created

Starting URL: https://the-internet.herokuapp.com/add_remove_elements/

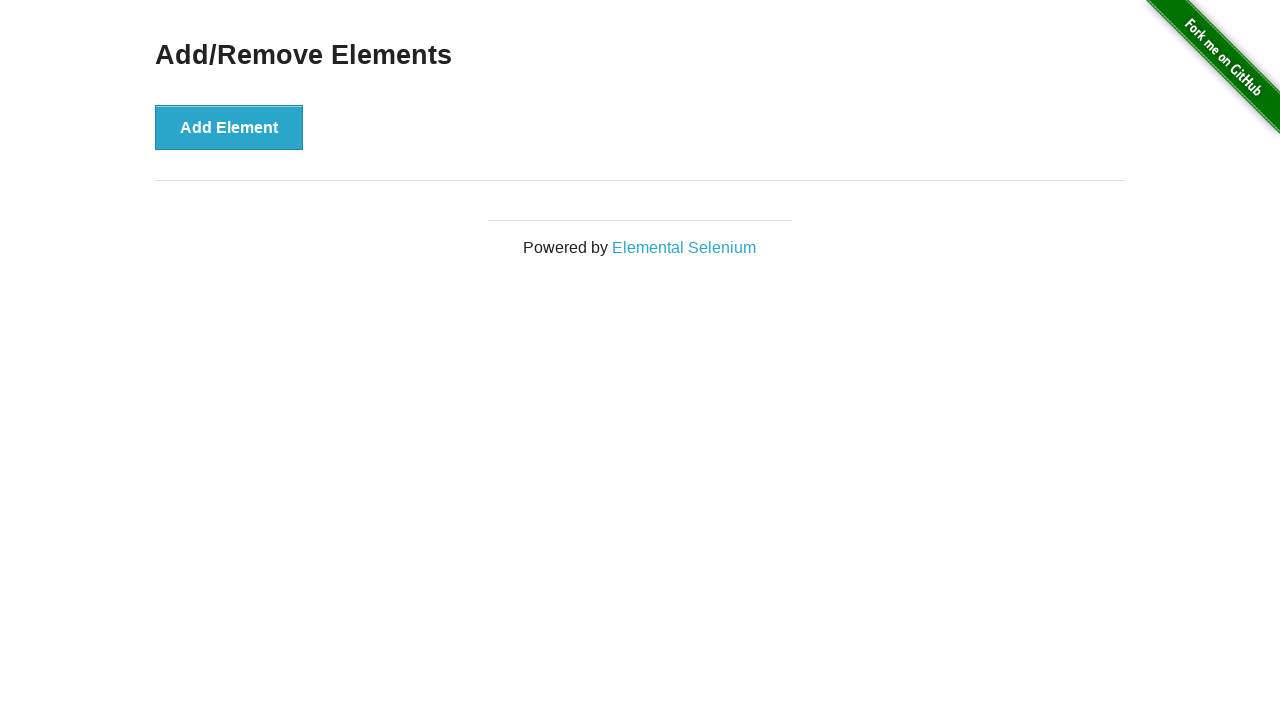

Navigated to add/remove elements page
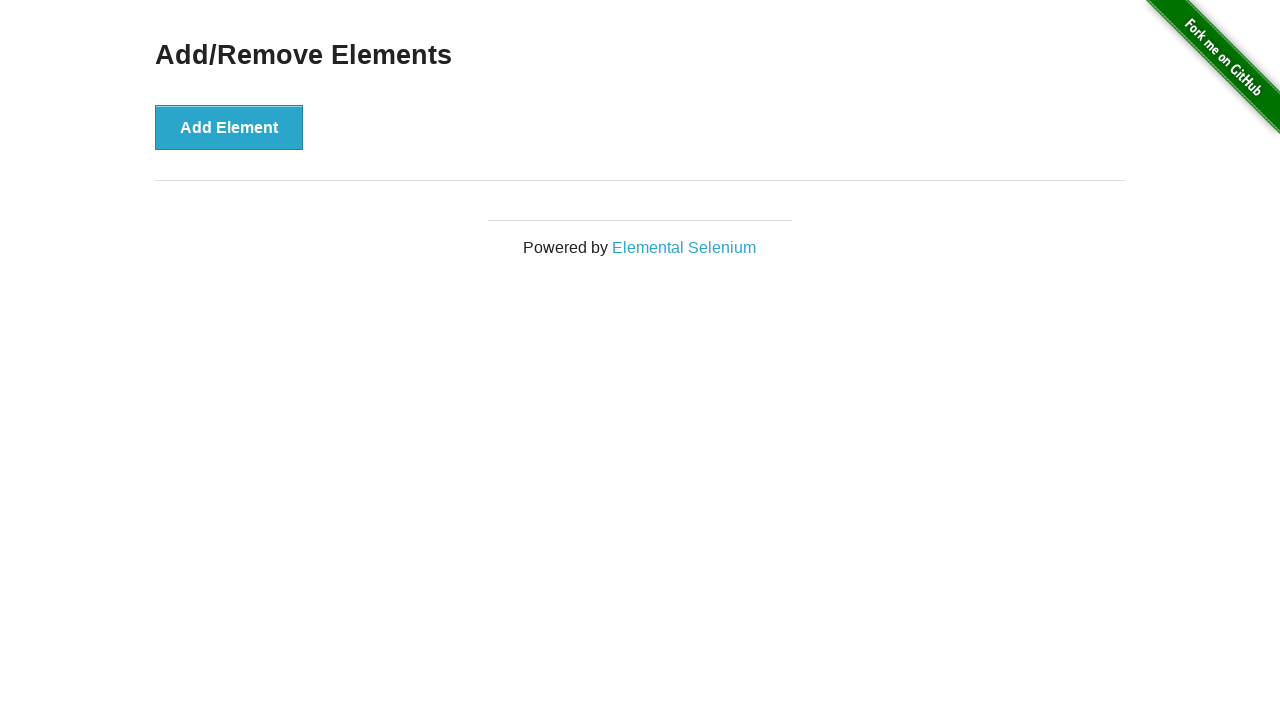

Clicked Add Element button (1st time) at (229, 127) on xpath=//button[text()='Add Element']
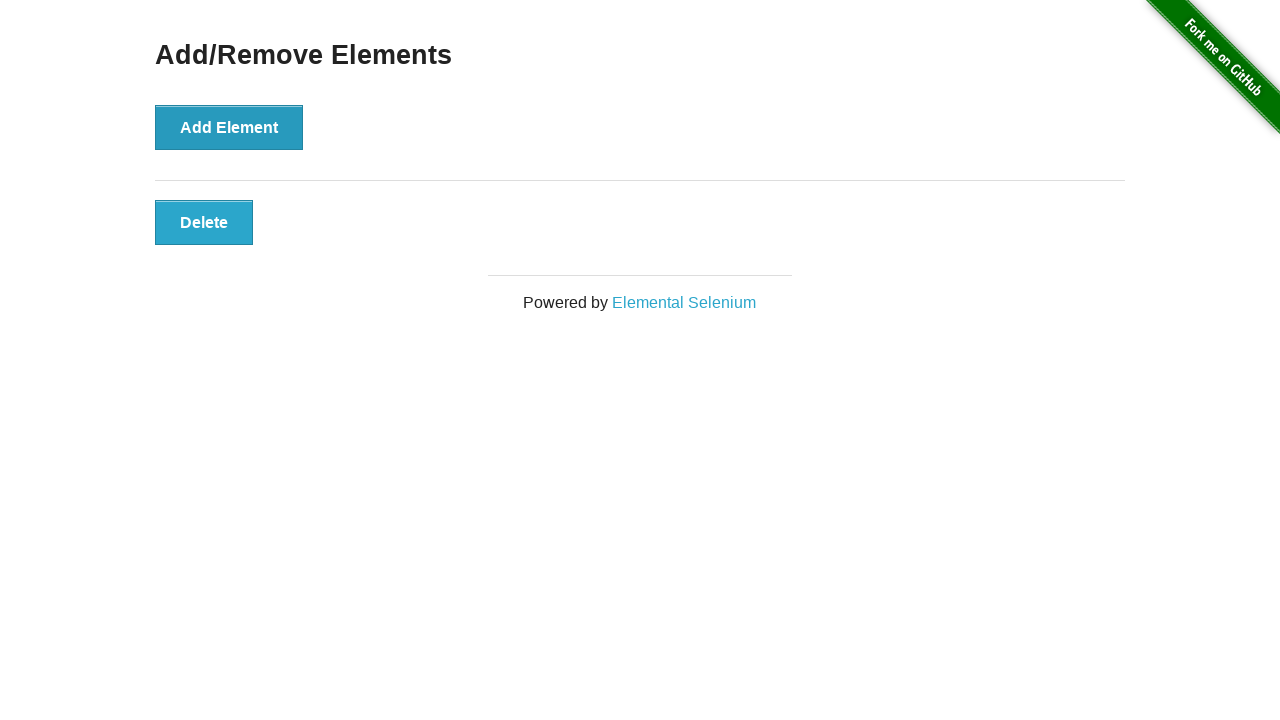

Clicked Add Element button (2nd time) at (229, 127) on xpath=//button[text()='Add Element']
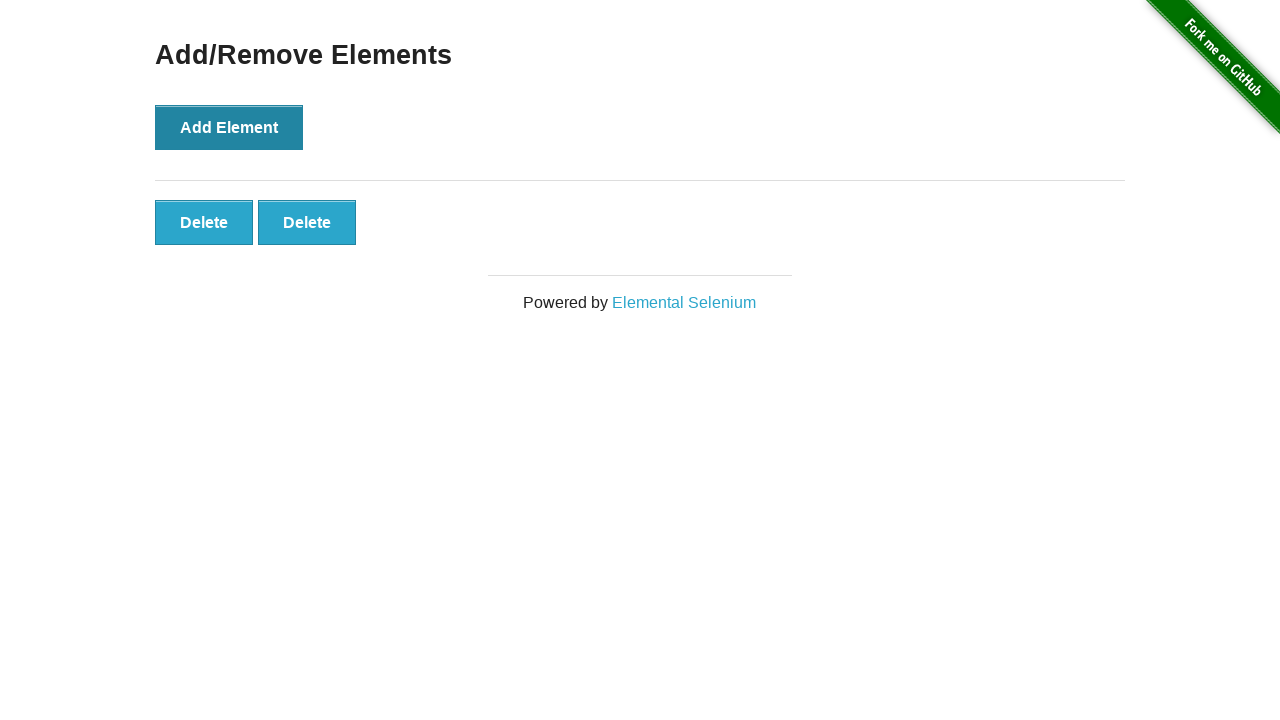

Clicked Add Element button (3rd time) at (229, 127) on xpath=//button[text()='Add Element']
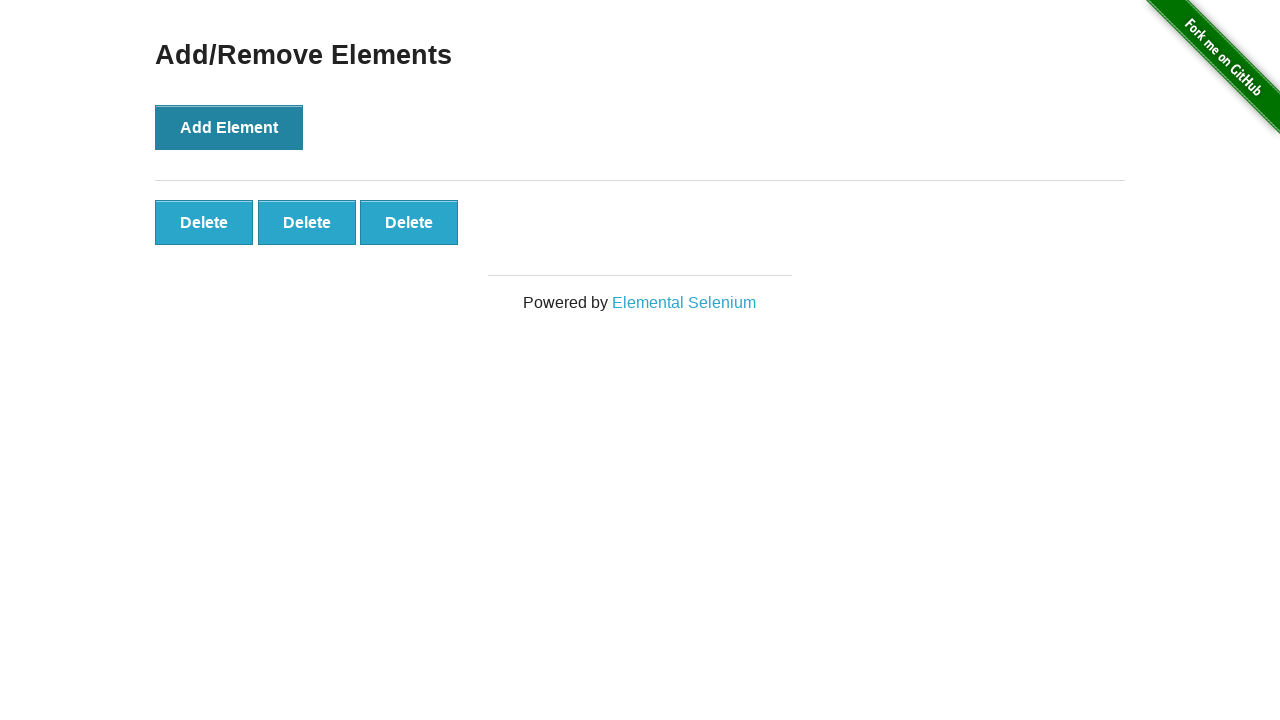

Clicked Add Element button (4th time) at (229, 127) on xpath=//button[text()='Add Element']
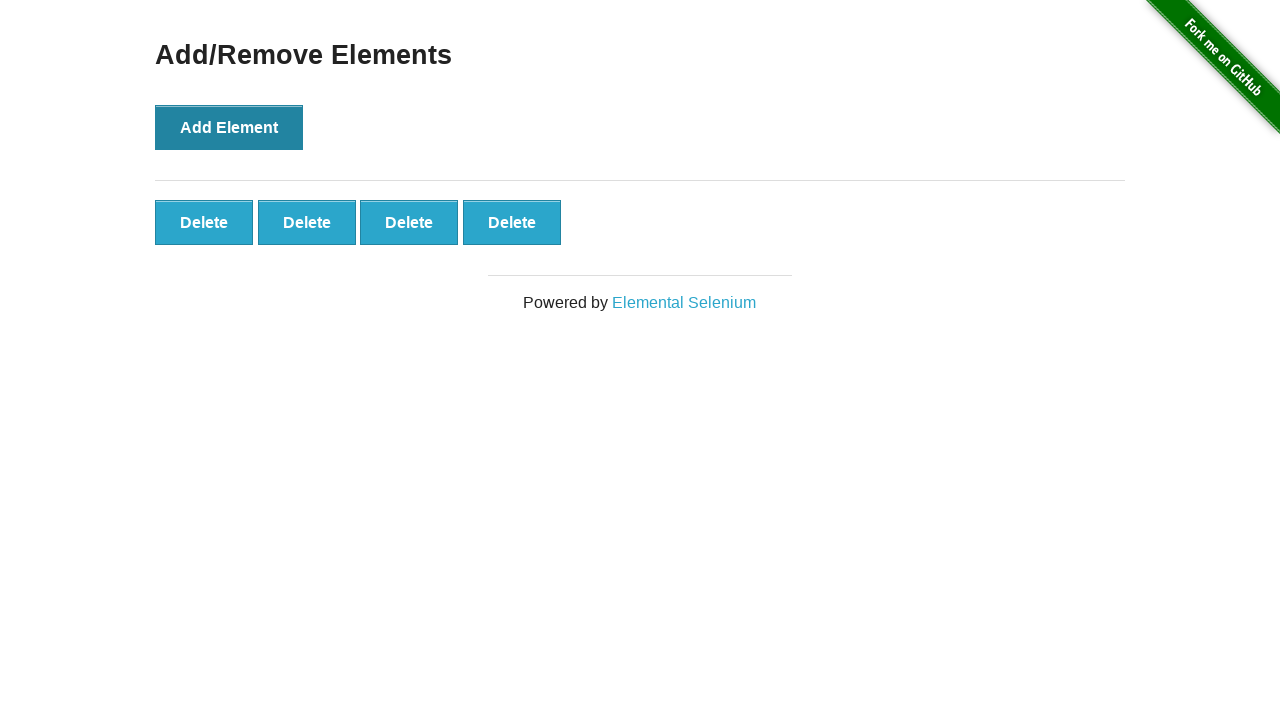

Waited for dynamically added elements to appear
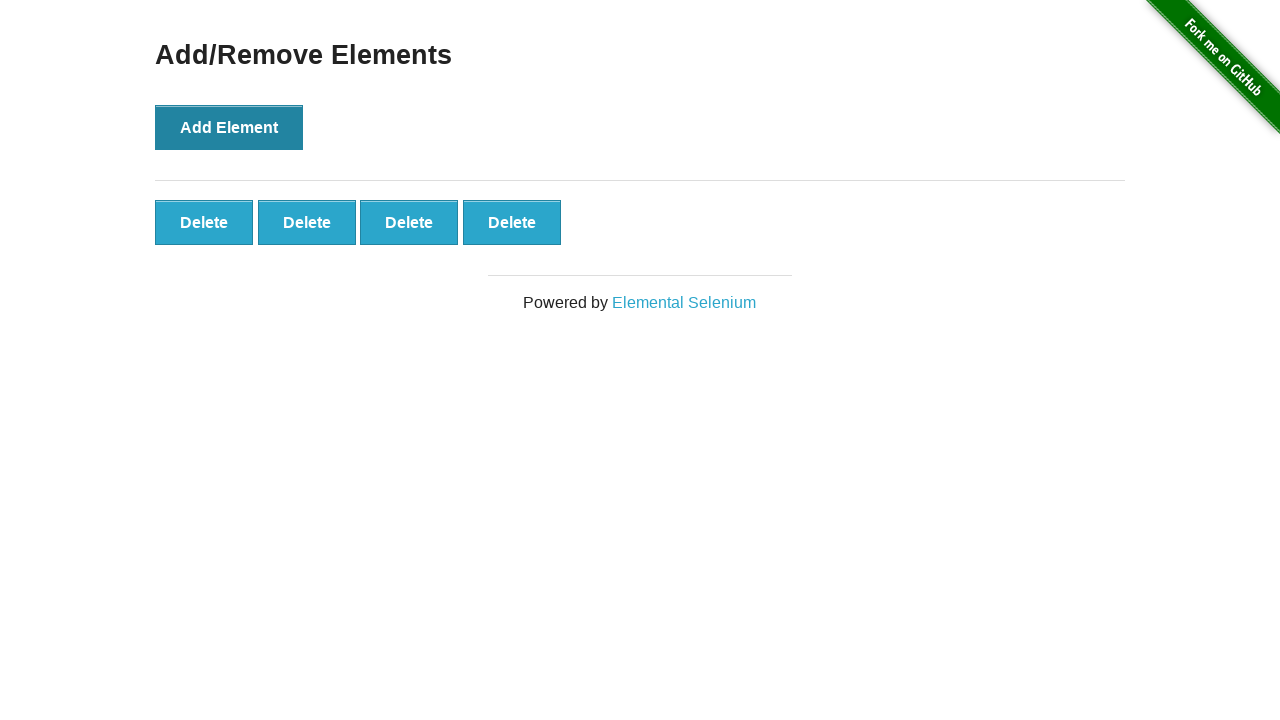

Located all added elements
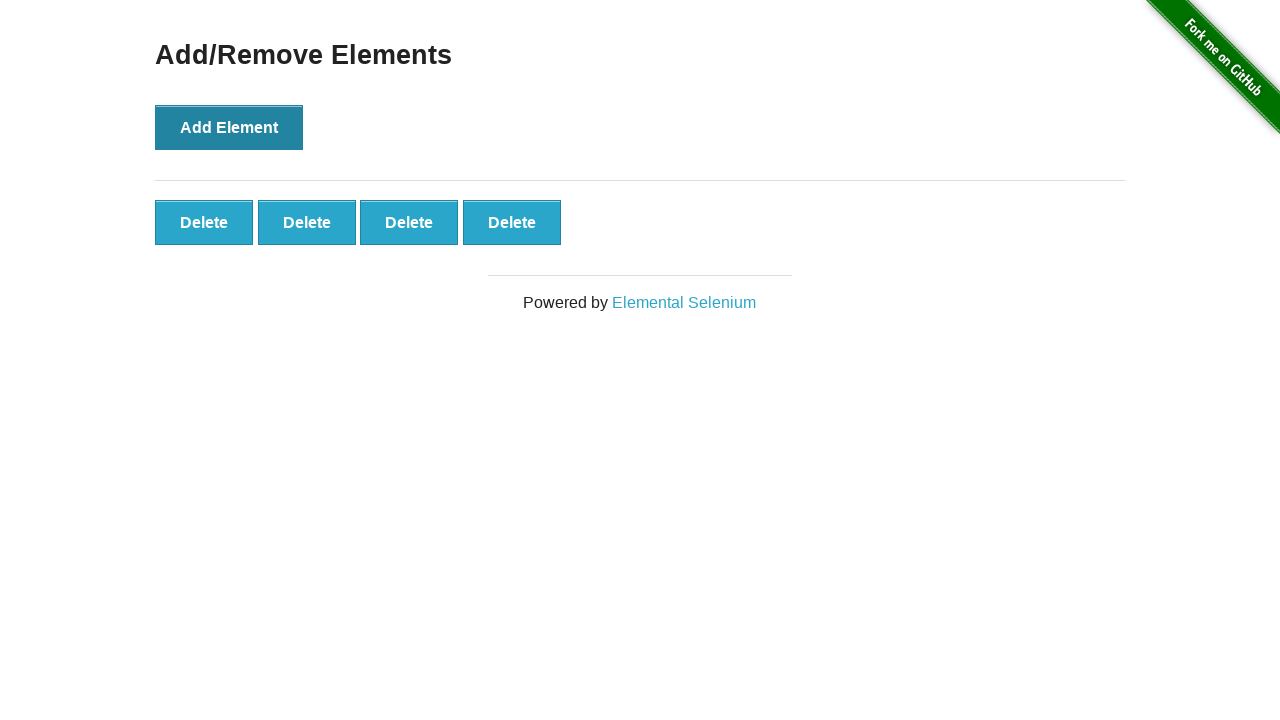

Verified 4 elements were successfully added
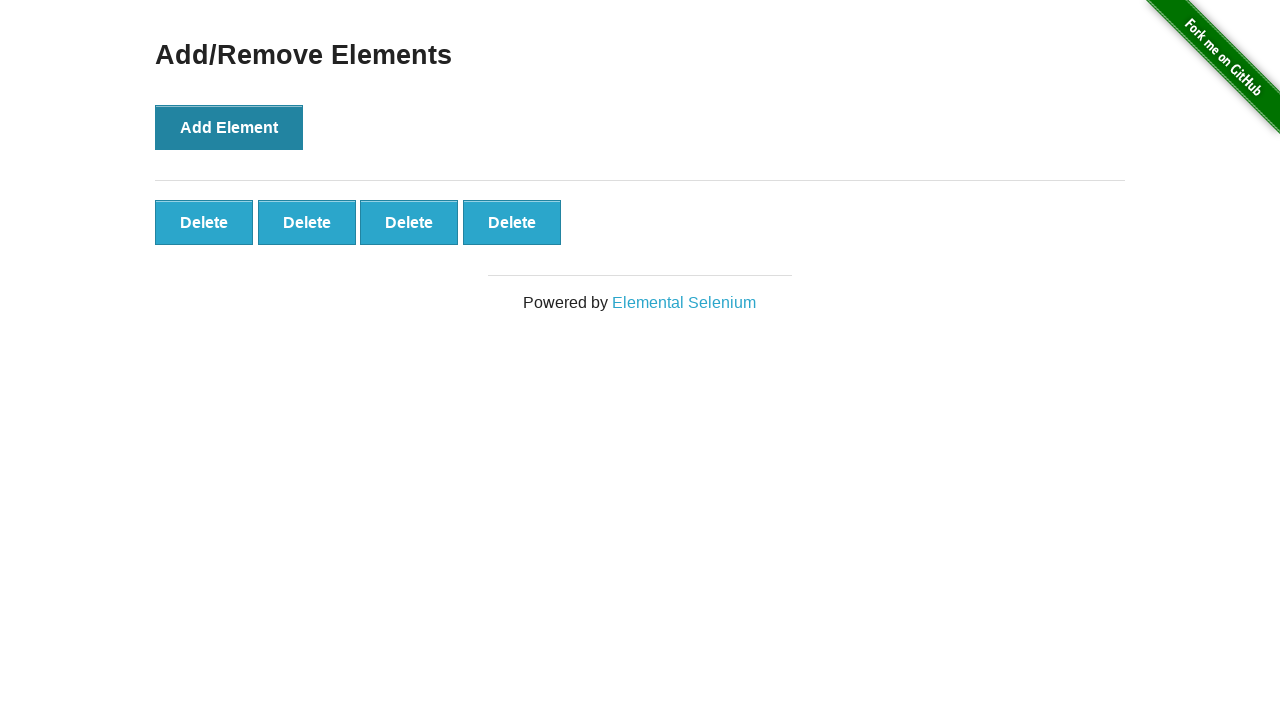

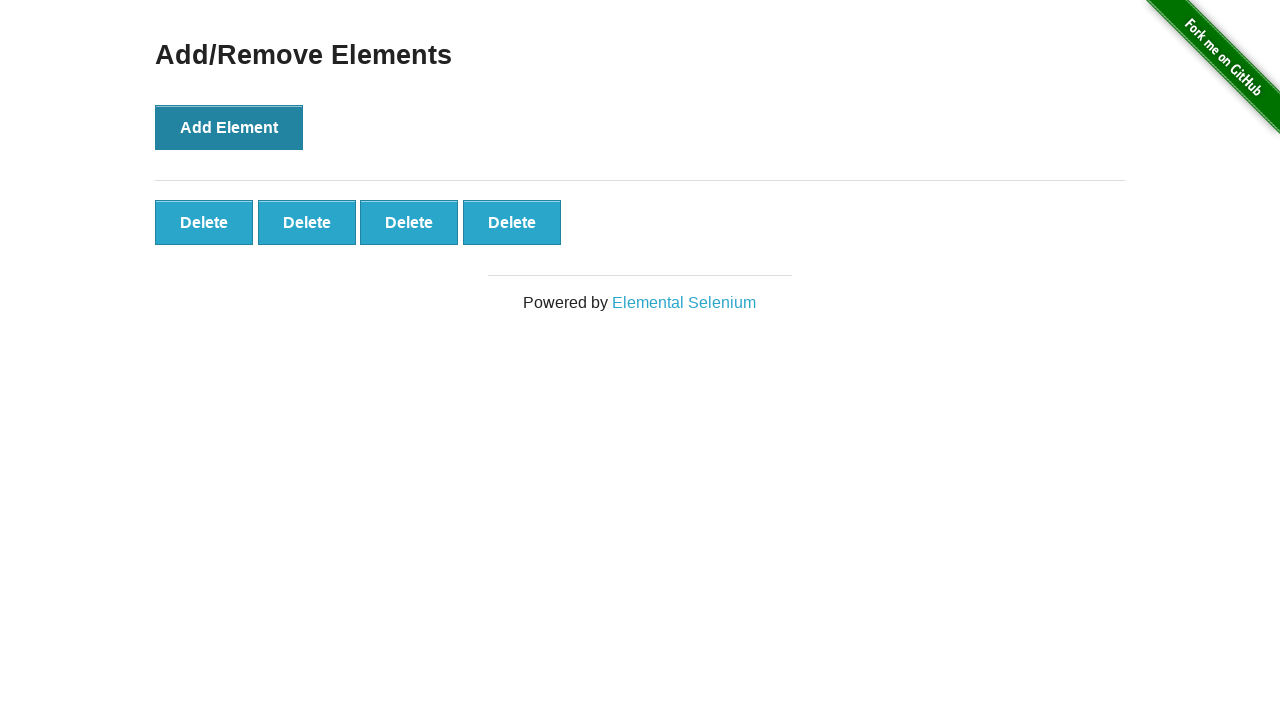